Navigates to a Stepik lesson page, fills in a code answer in a textarea field, and clicks the submit button to submit the solution.

Starting URL: https://stepik.org/lesson/25969/step/12

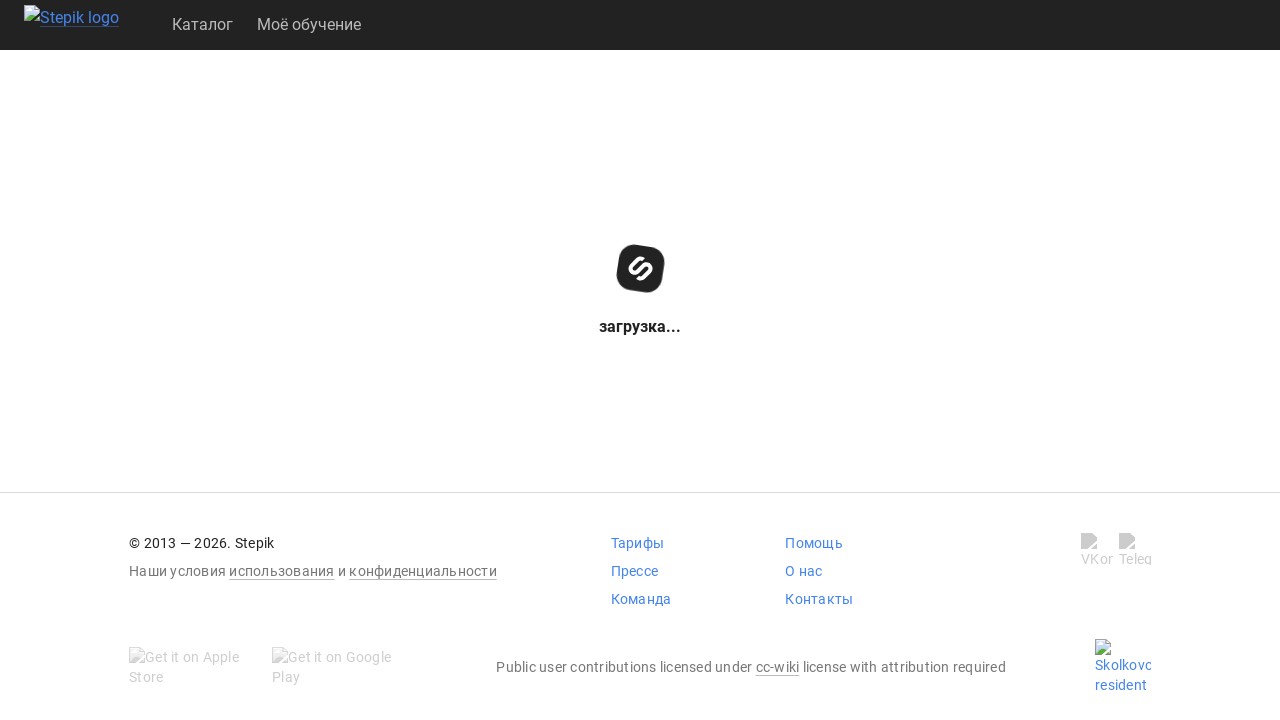

Filled textarea with code answer 'get()' on .textarea
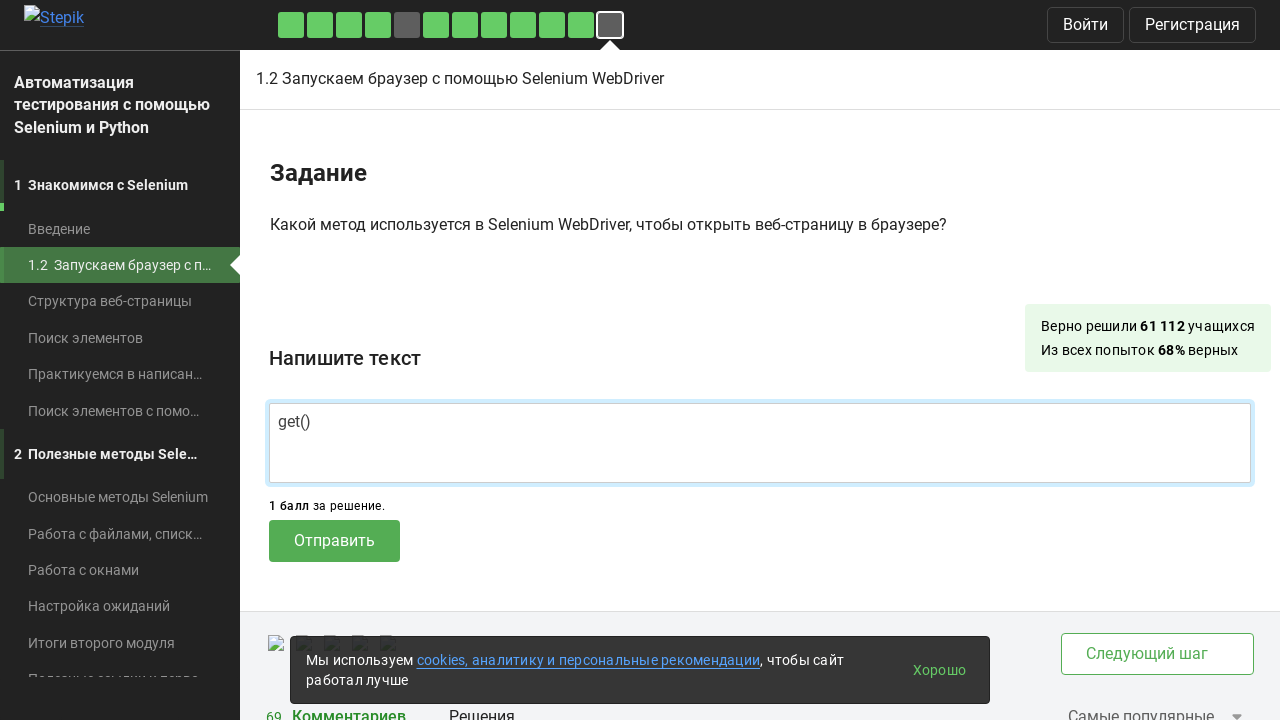

Clicked submit button to submit the solution at (334, 541) on .submit-submission
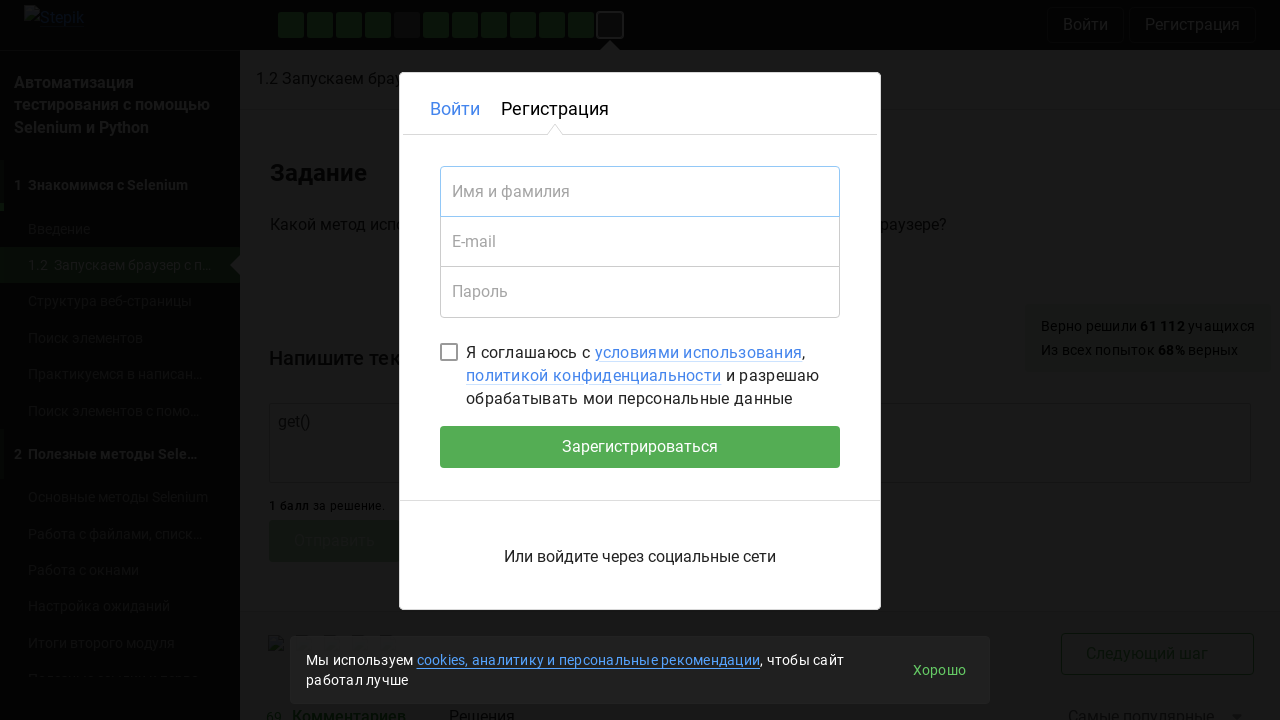

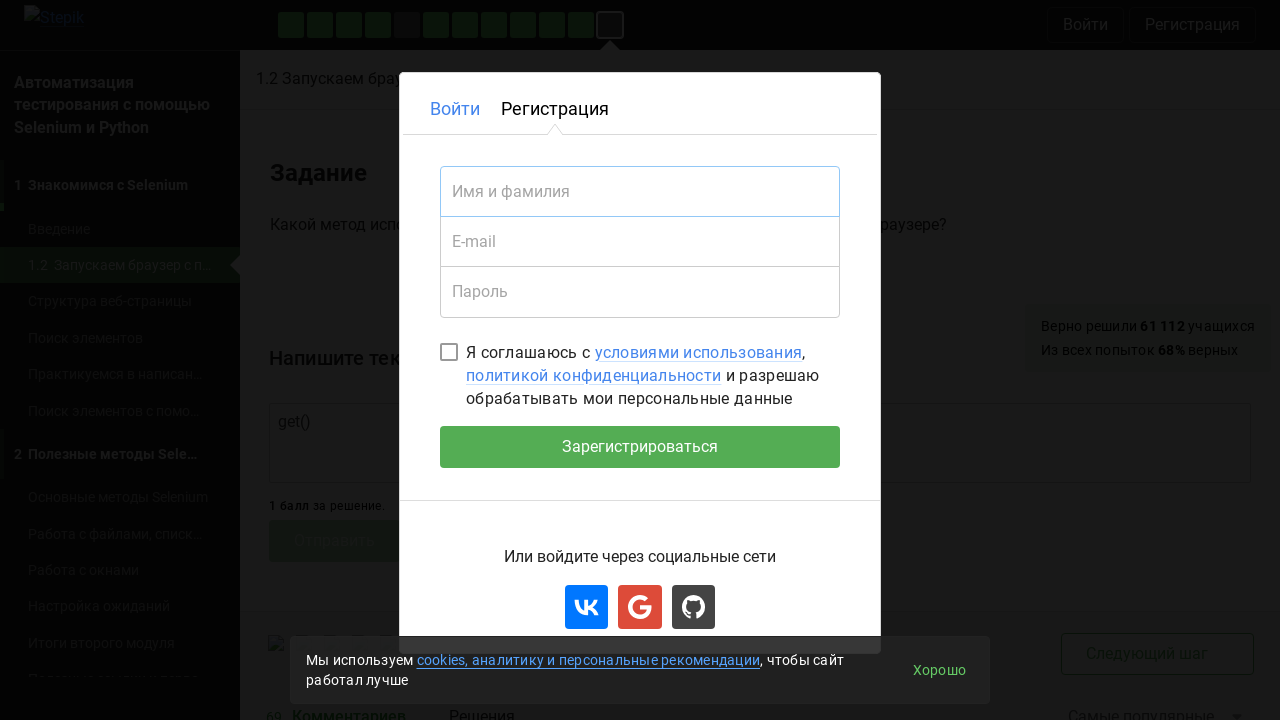